Tests checkbox functionality on an automation practice page by clicking a checkbox to select it, then clicking again to deselect it, and verifying all checkbox labels are present

Starting URL: https://rahulshettyacademy.com/AutomationPractice/

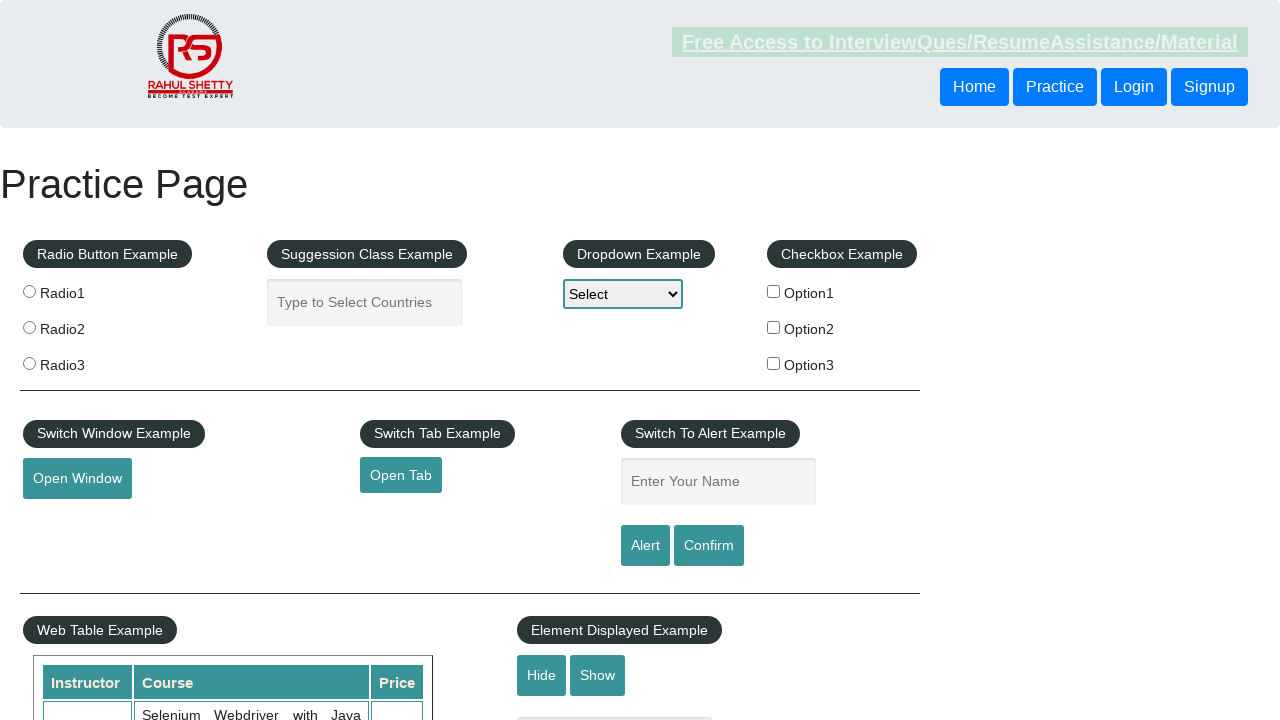

Clicked checkbox to select it at (774, 291) on #checkBoxOption1
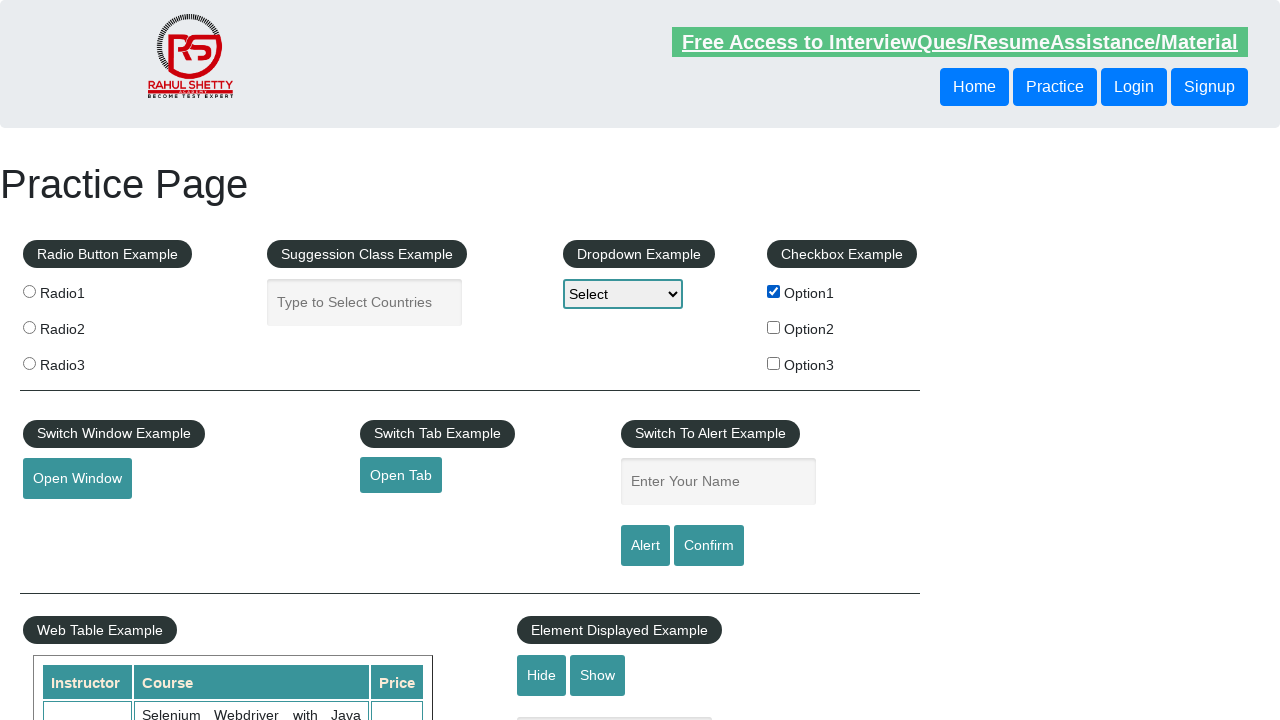

Verified checkbox is selected
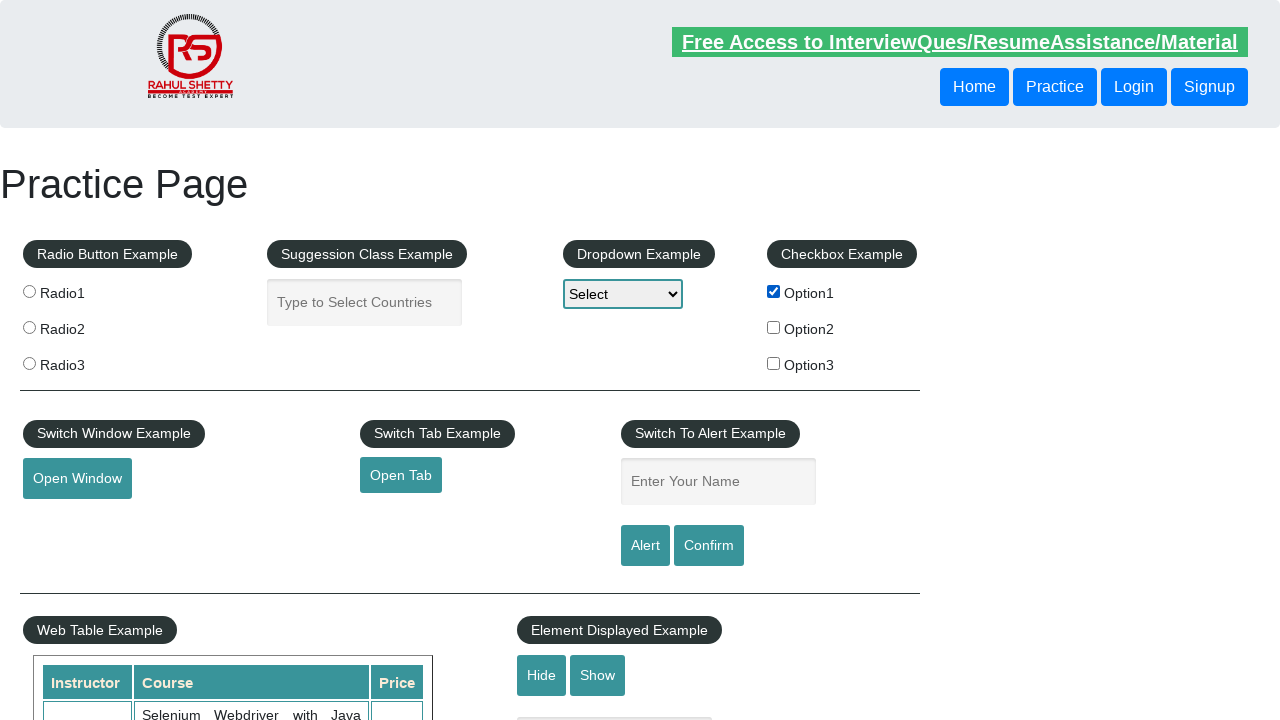

Clicked checkbox again to deselect it at (774, 291) on #checkBoxOption1
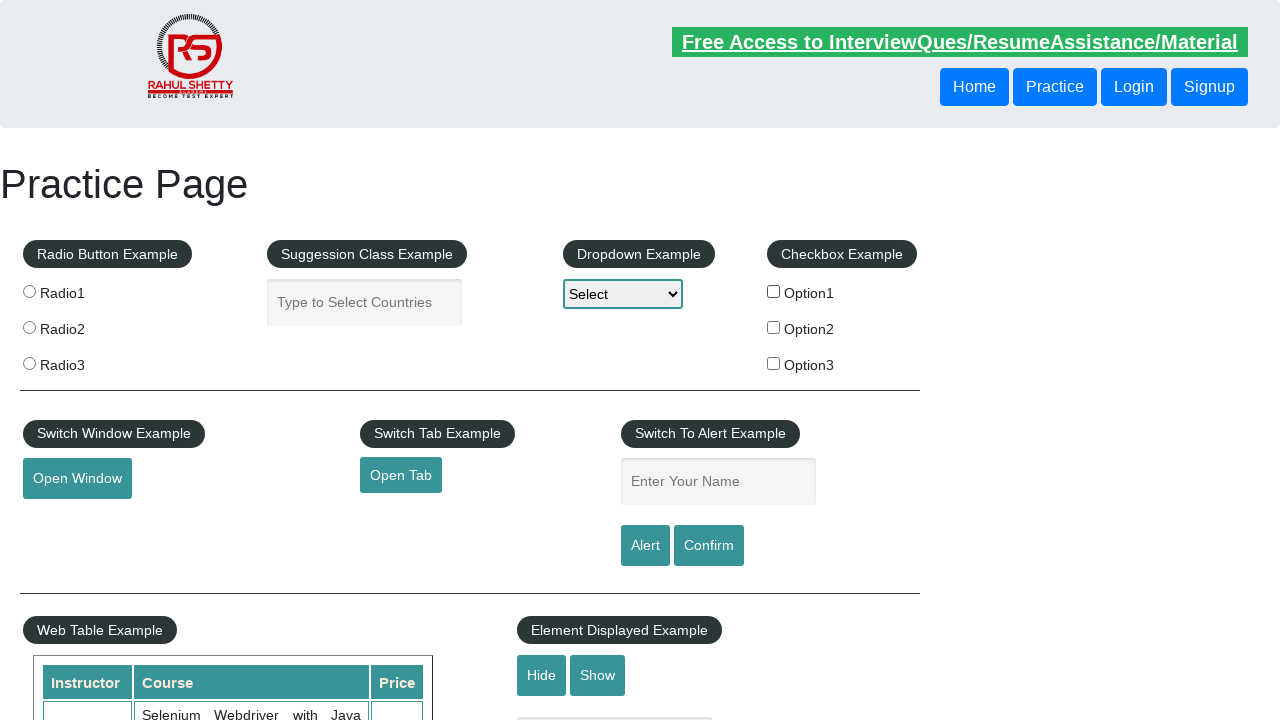

Verified checkbox is deselected
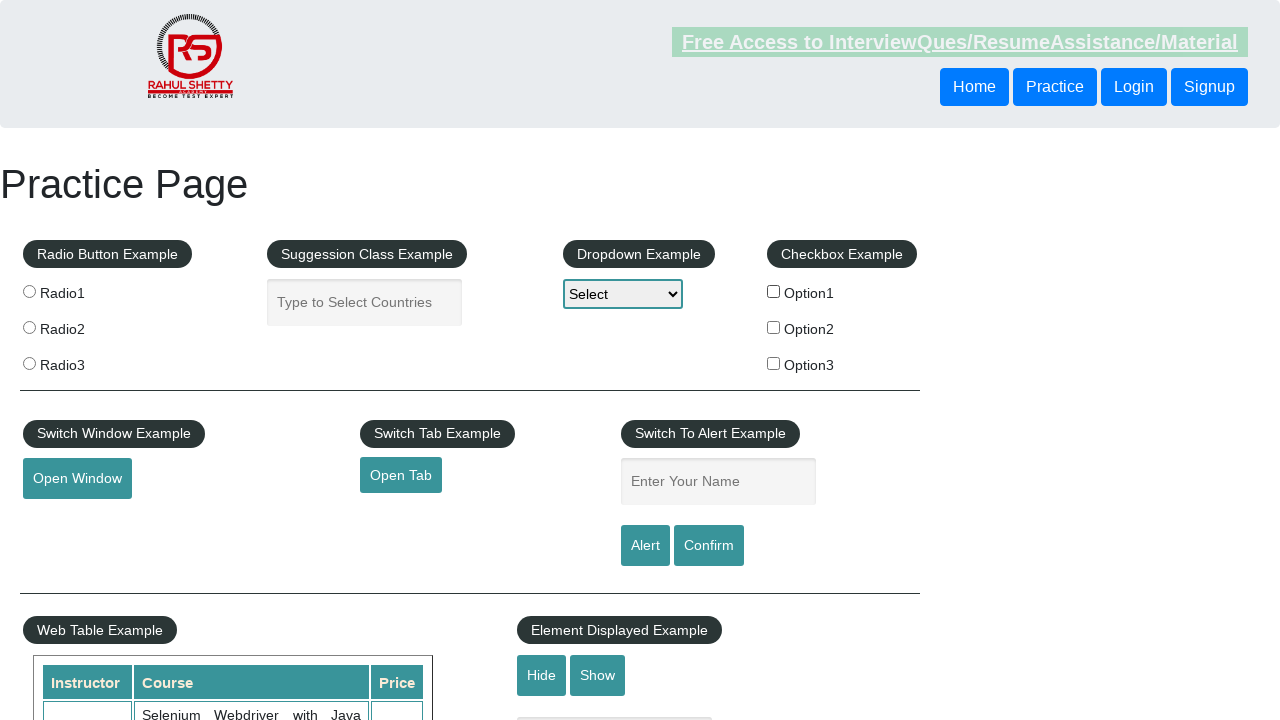

All checkbox labels became visible
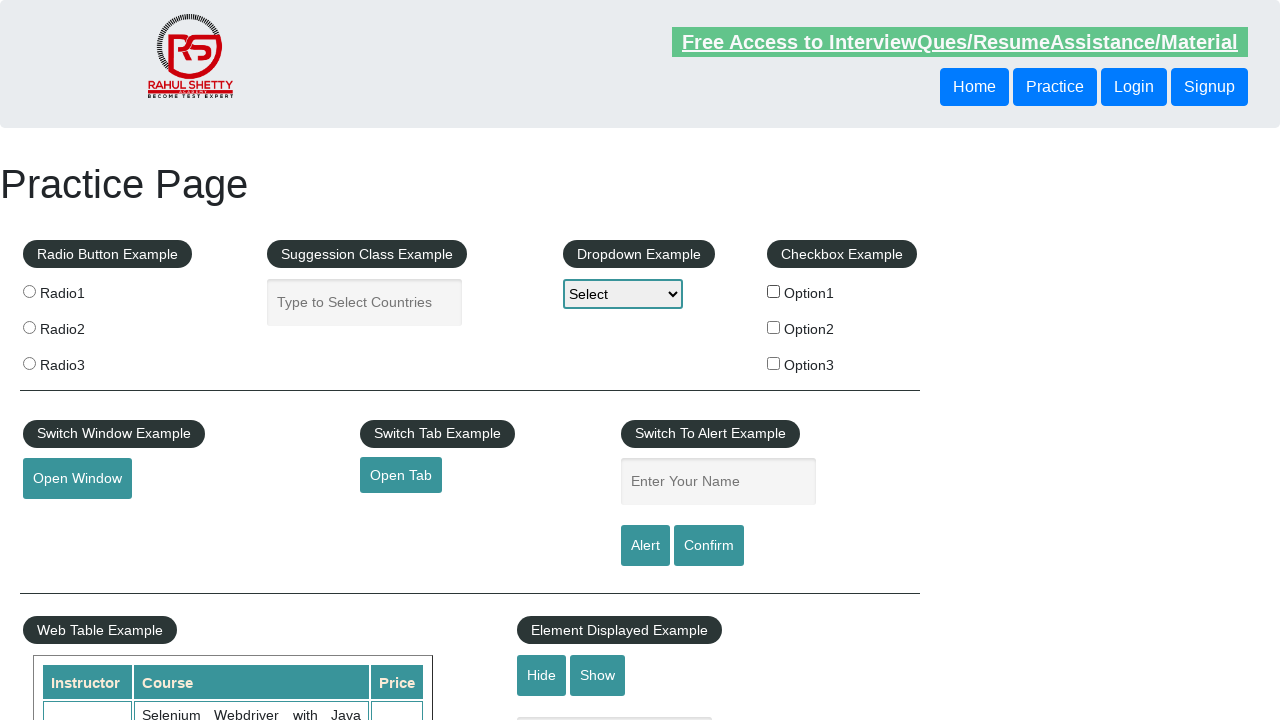

Retrieved all checkbox labels - found 3 labels
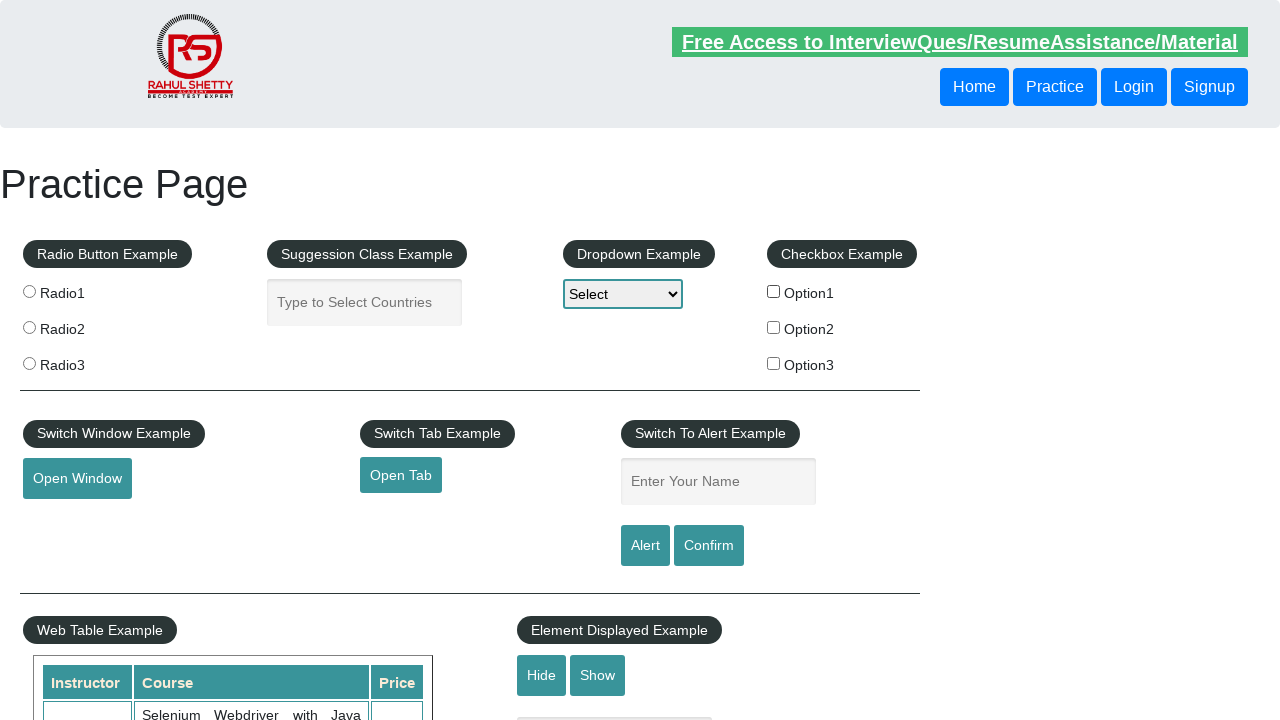

Verified that checkbox labels exist
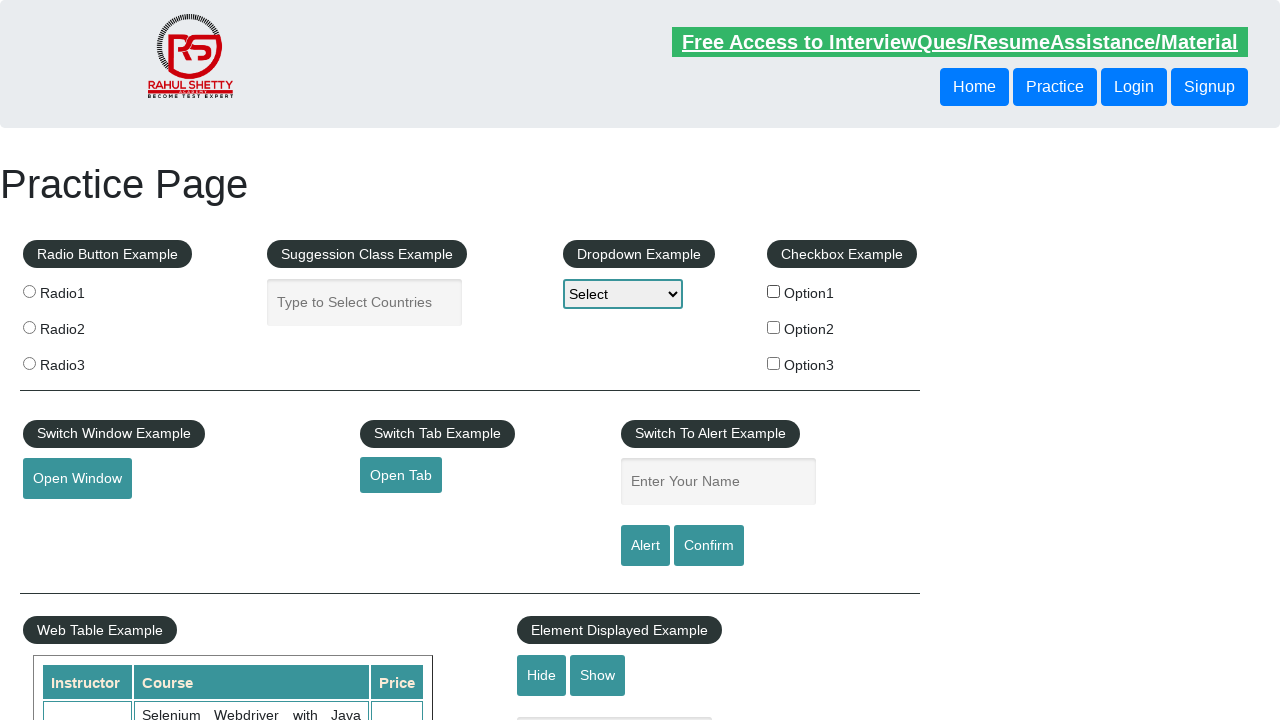

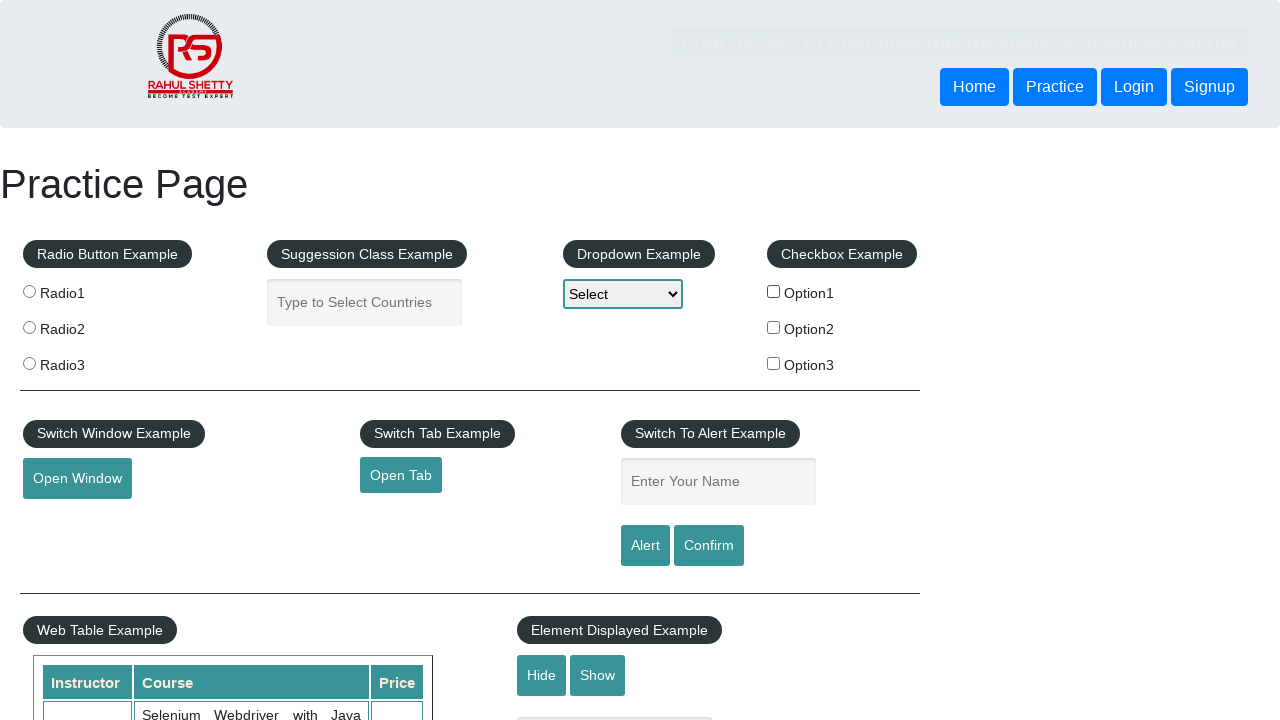